Tests login form validation by clicking the login button without entering credentials and verifying the error message appears

Starting URL: https://www.saucedemo.com/

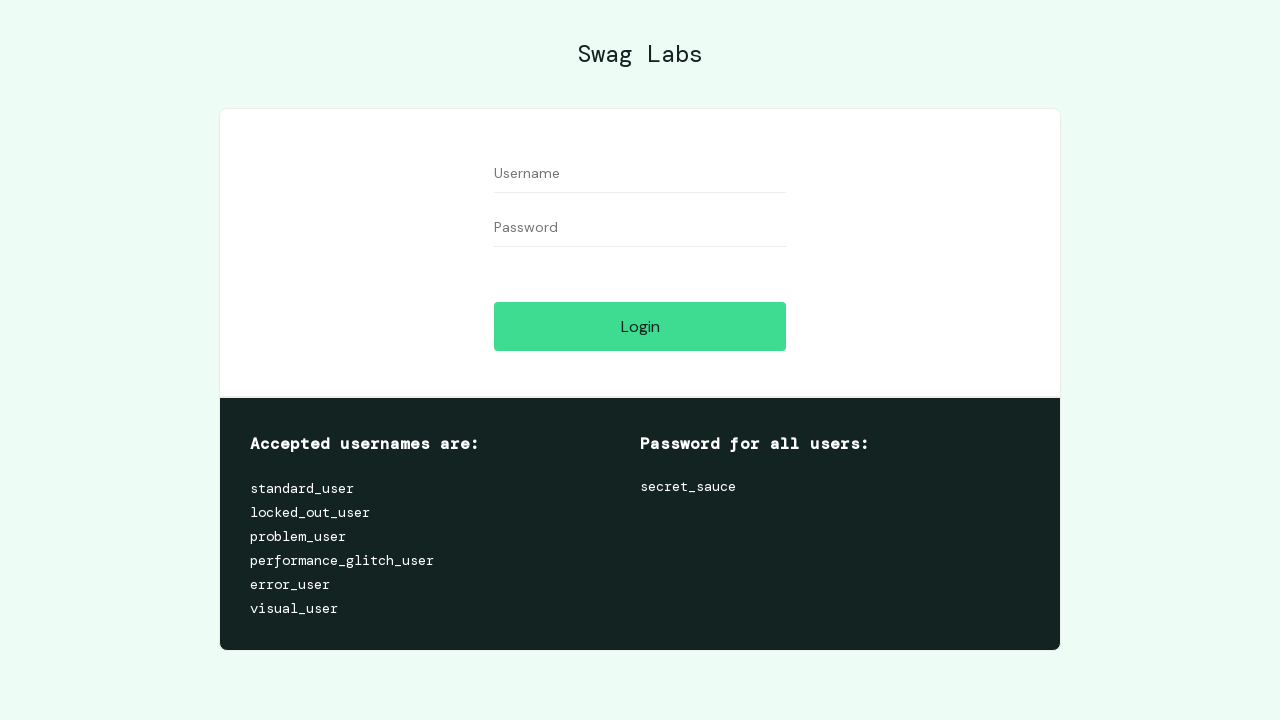

Clicked login button without entering credentials at (640, 326) on #login-button
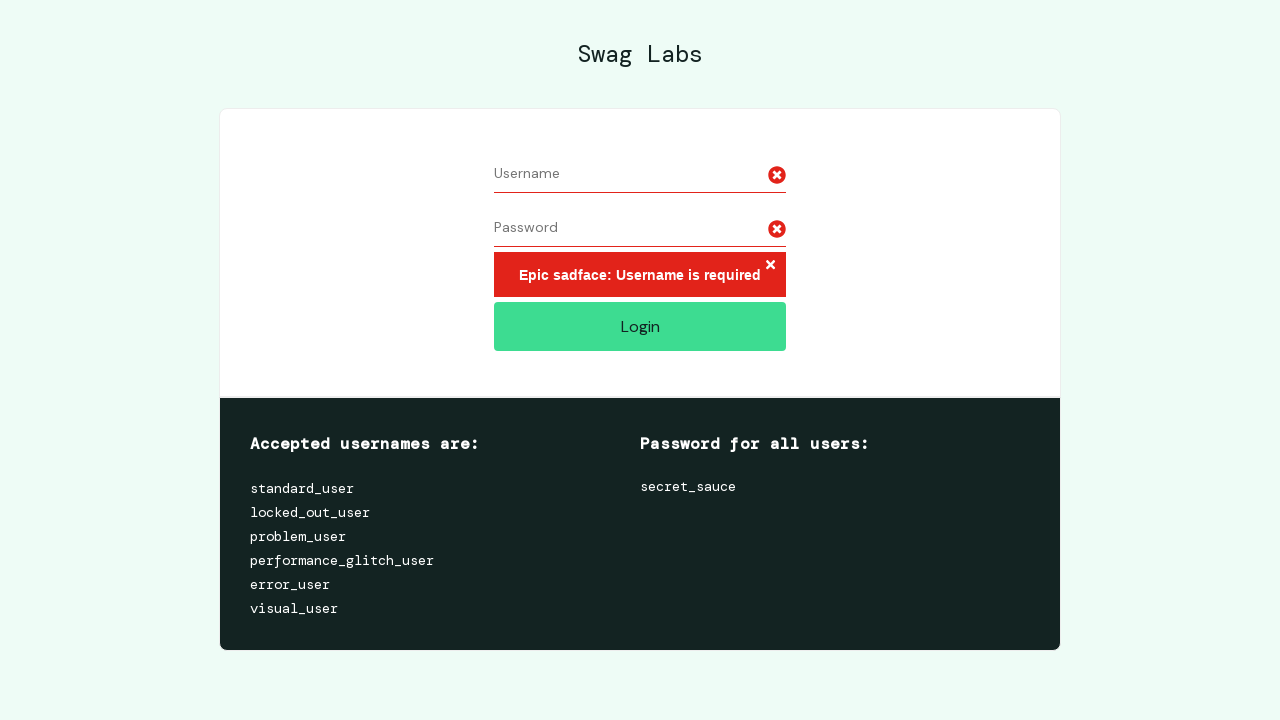

Error message container became visible
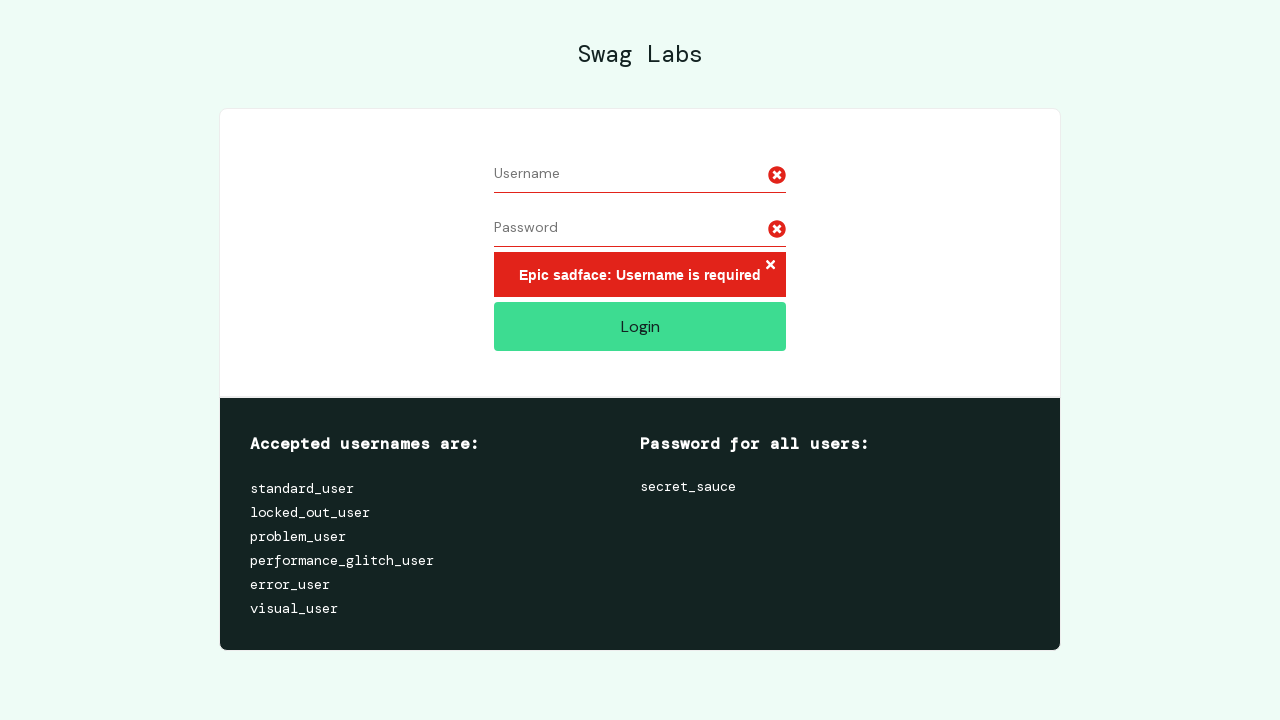

Verified error message container is not None
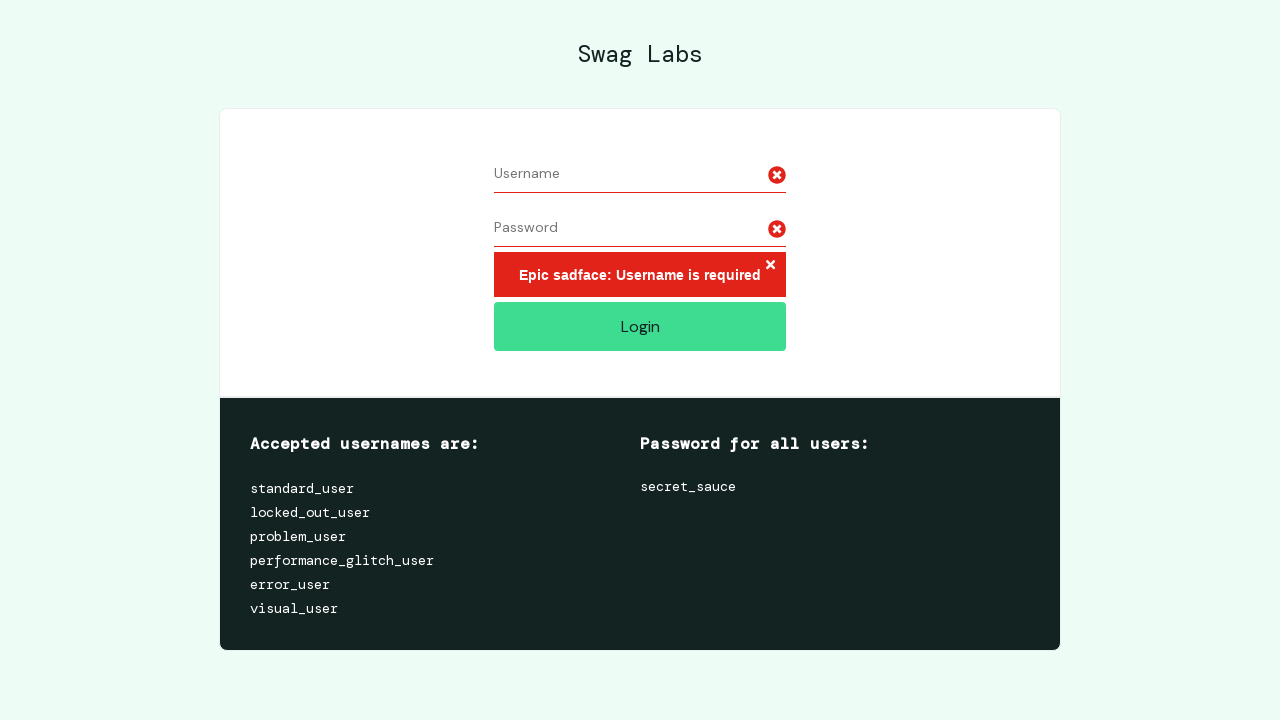

Retrieved error message text from container
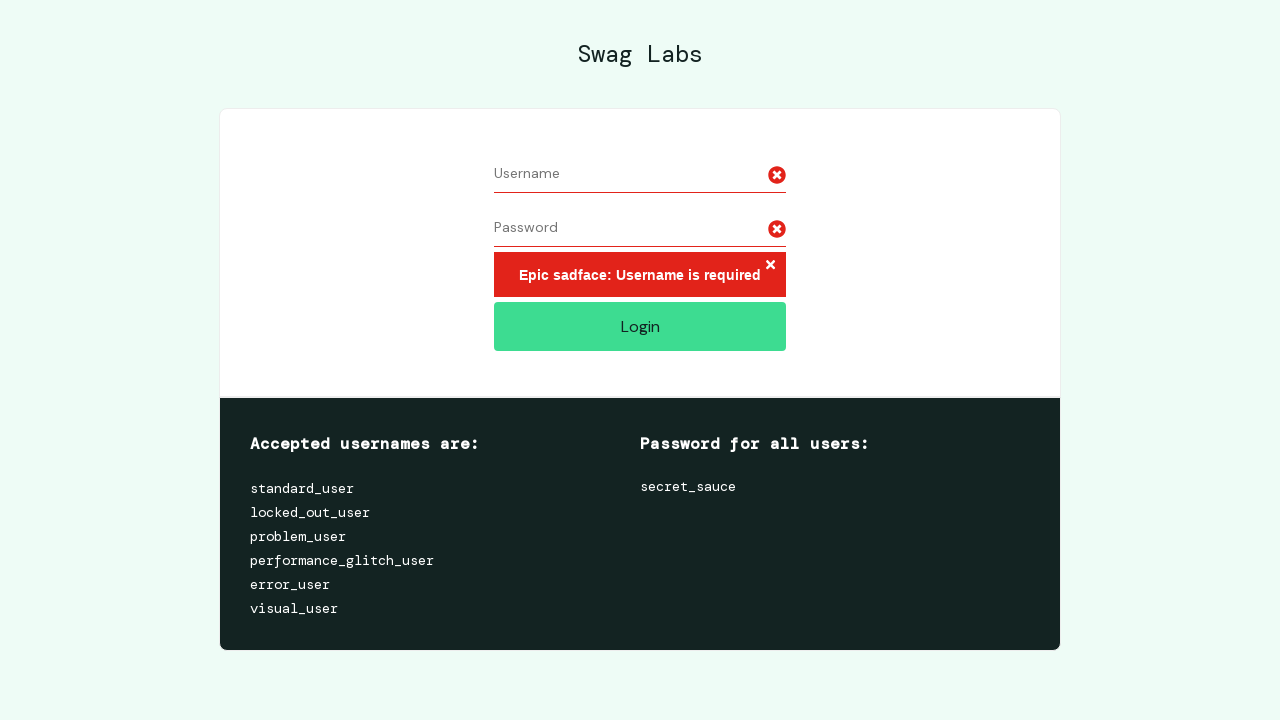

Verified error message contains expected text: 'Epic sadface: Username is required'
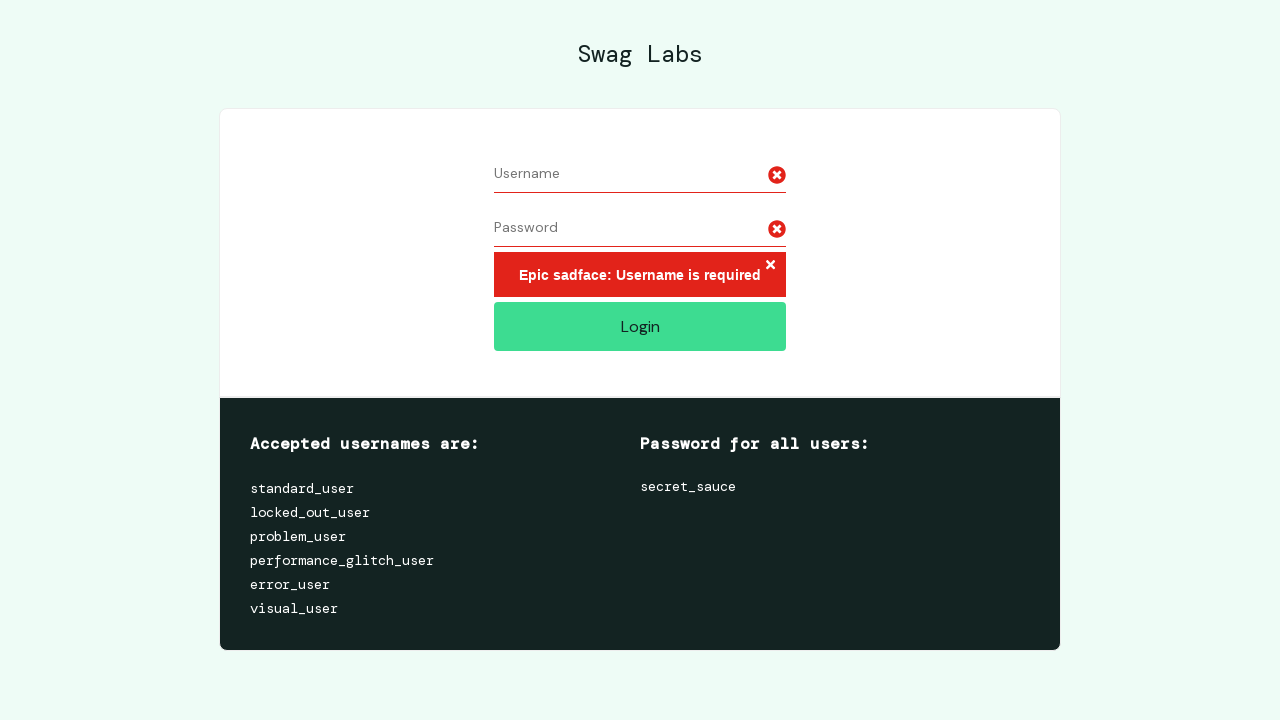

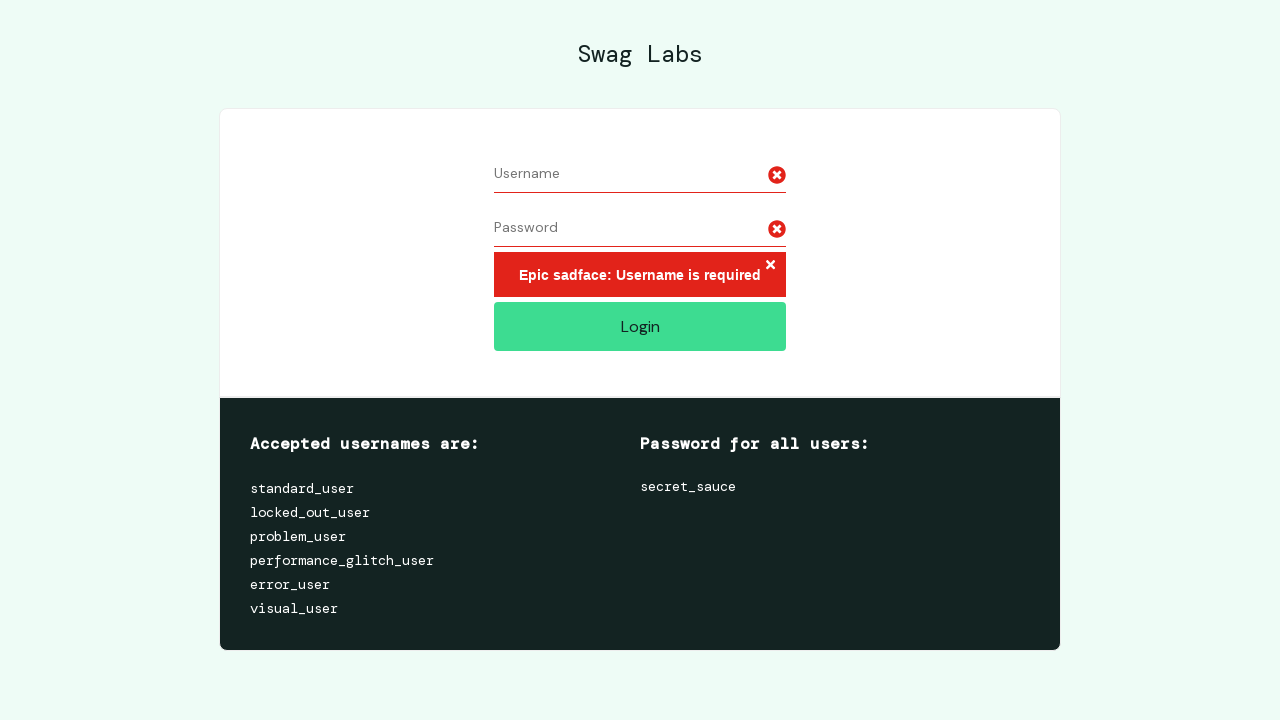